Tests drag and drop functionality on jQuery UI demo page by dragging an element into a droppable area within an iframe

Starting URL: http://jqueryui.com/droppable/

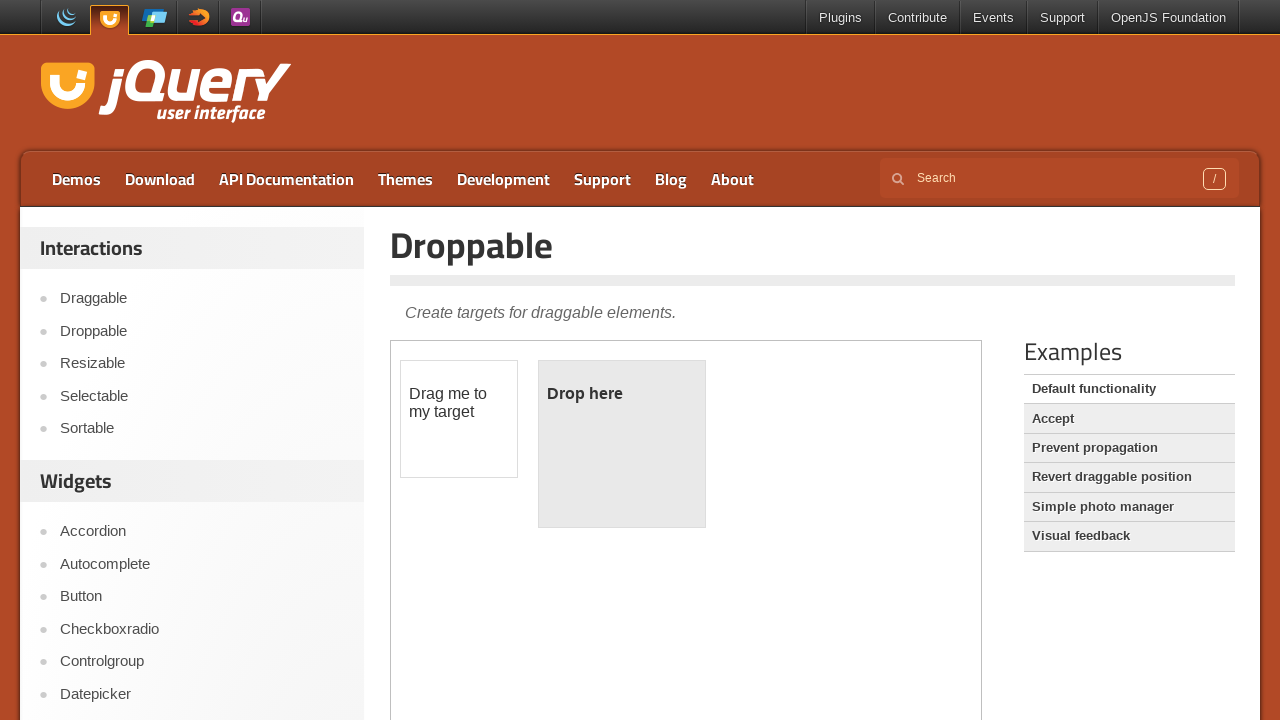

Located demo iframe within the page
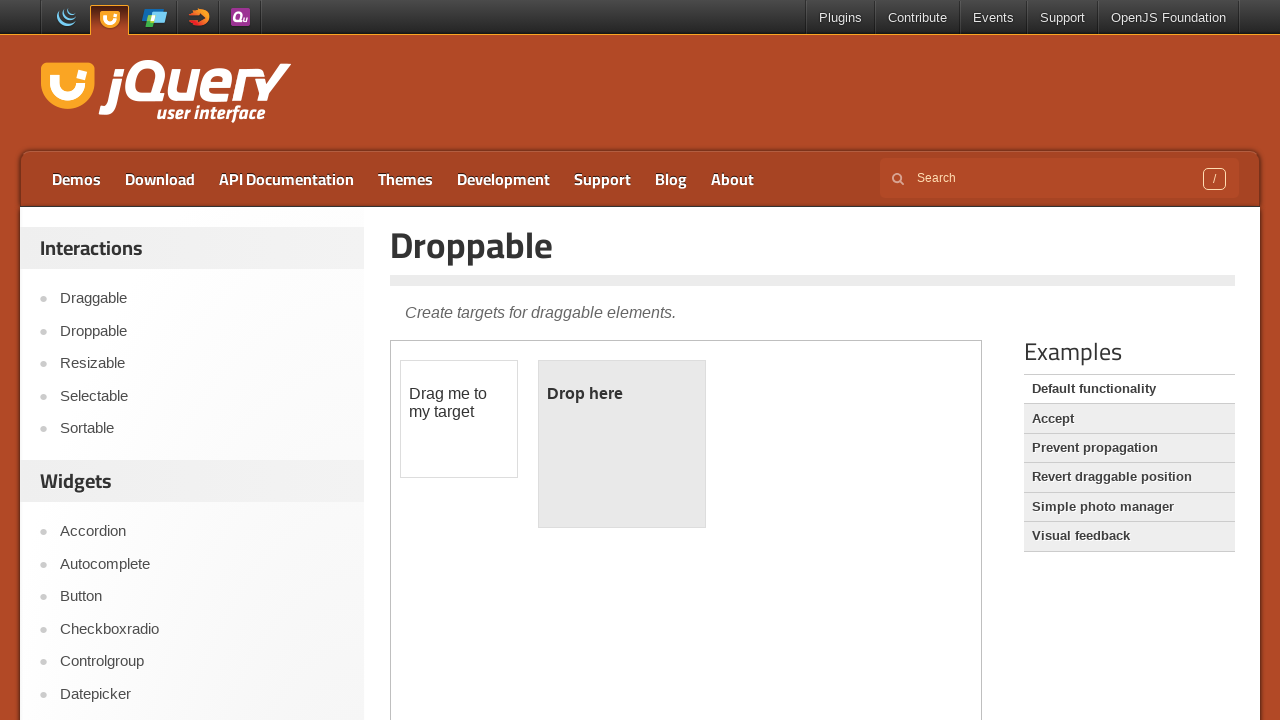

Located draggable element within iframe
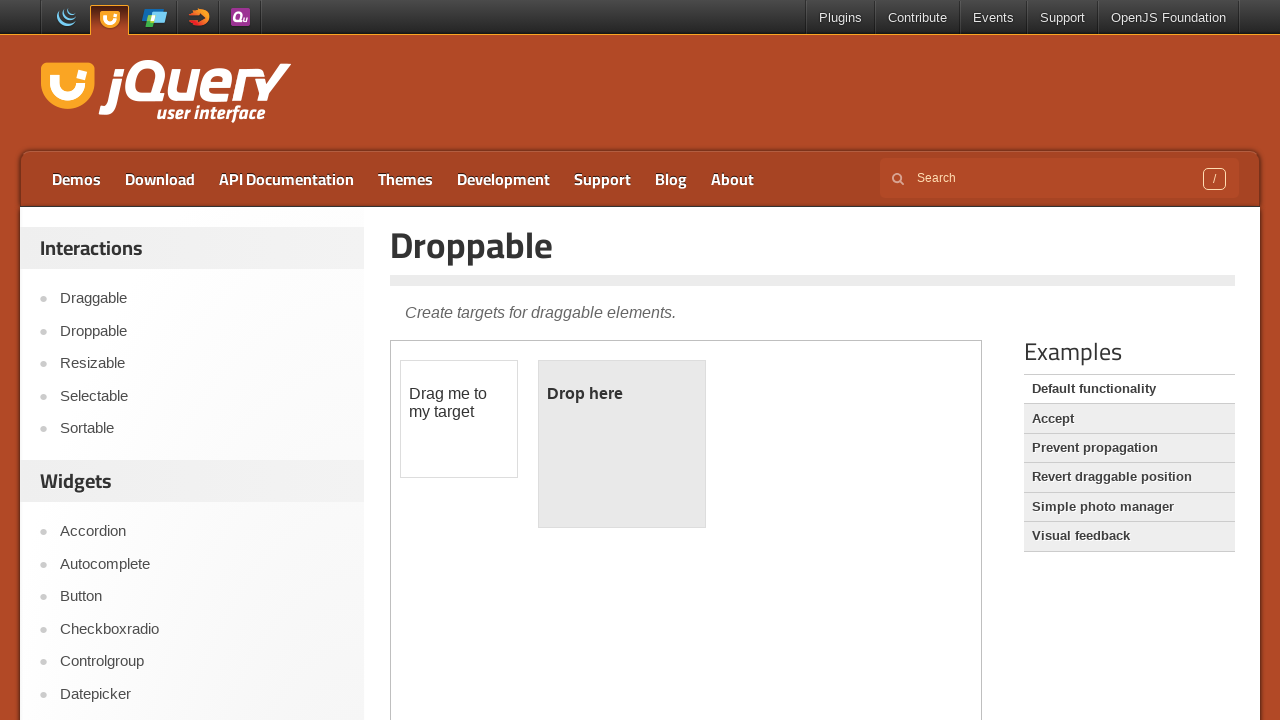

Located droppable area within iframe
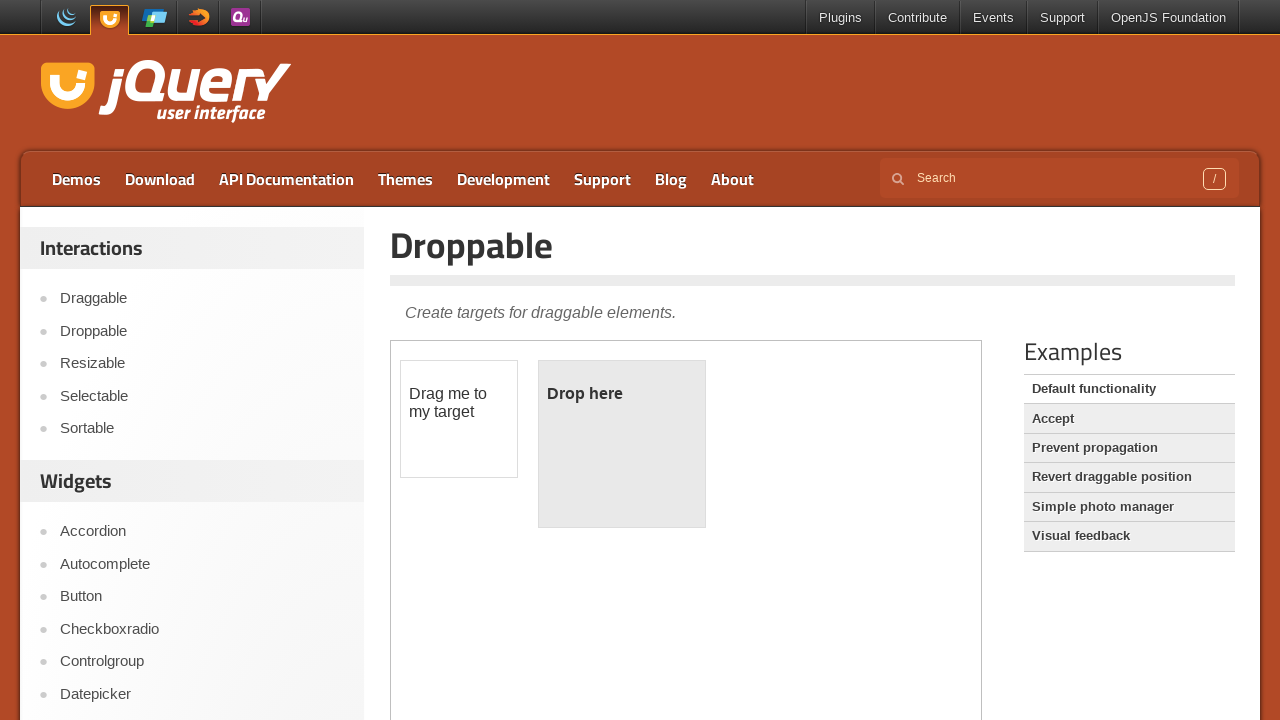

Clicked on draggable element to select it at (459, 419) on iframe.demo-frame >> internal:control=enter-frame >> #draggable
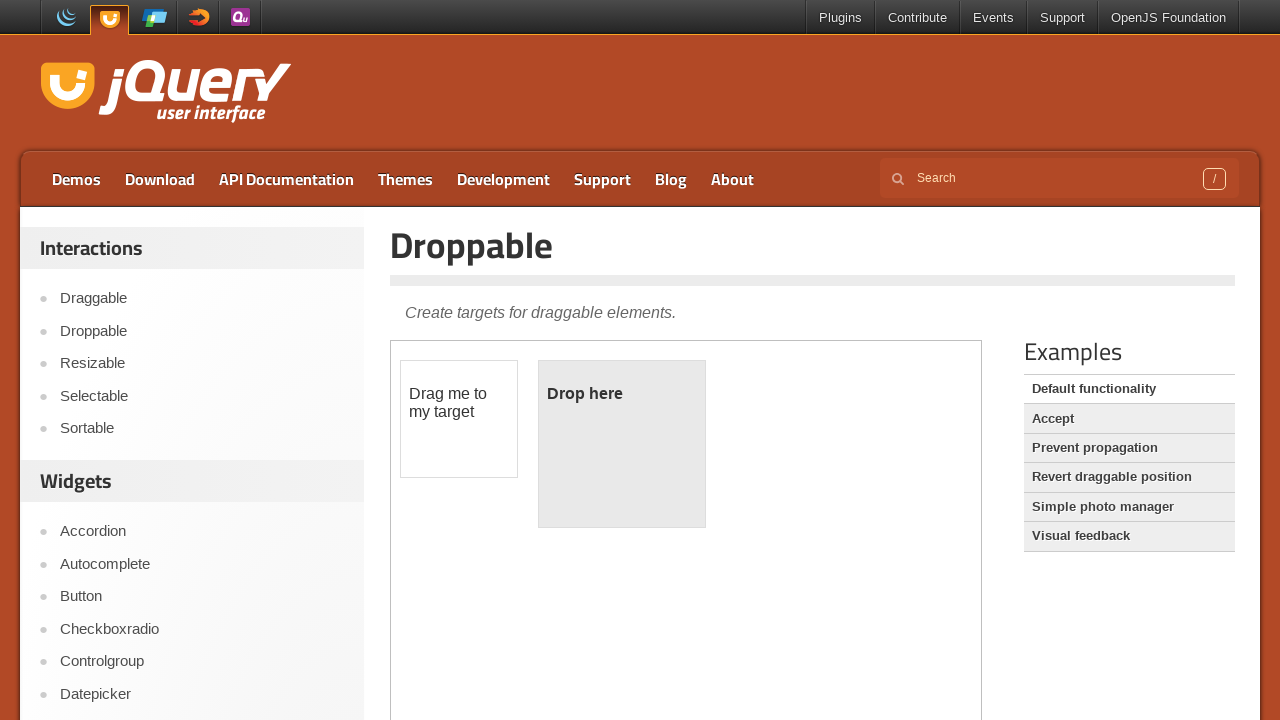

Dragged element from draggable area into droppable area at (622, 444)
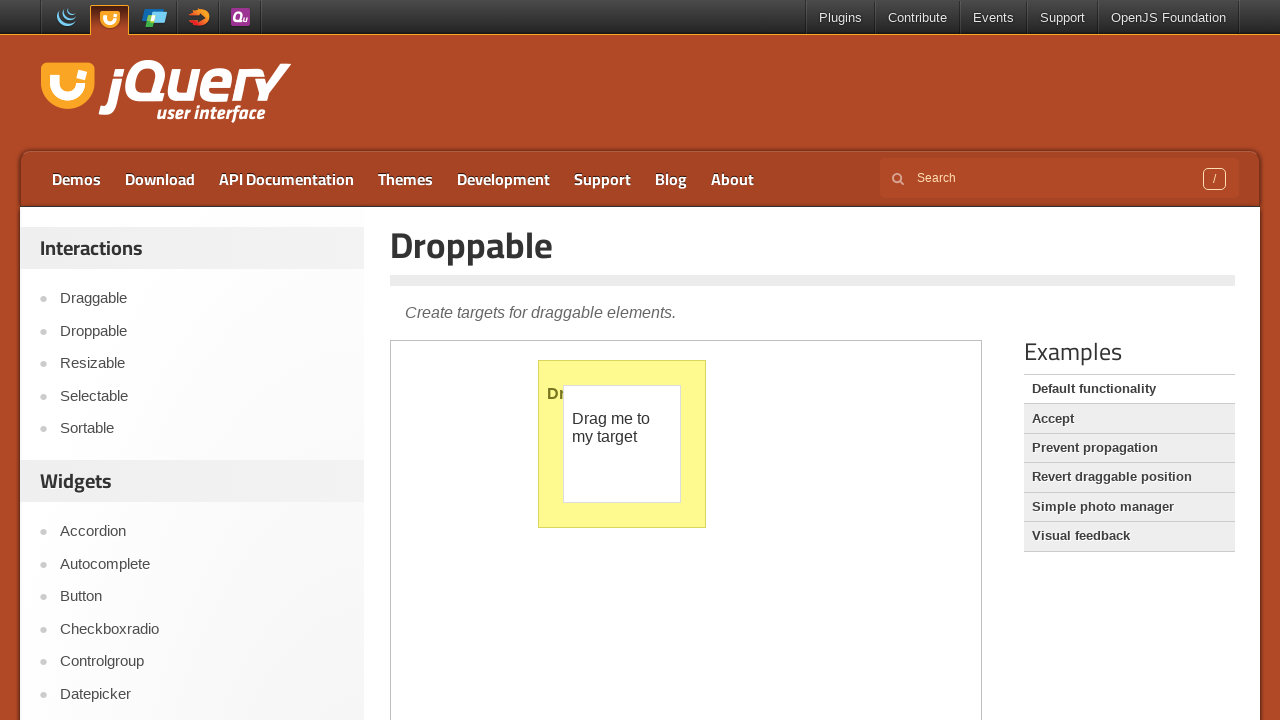

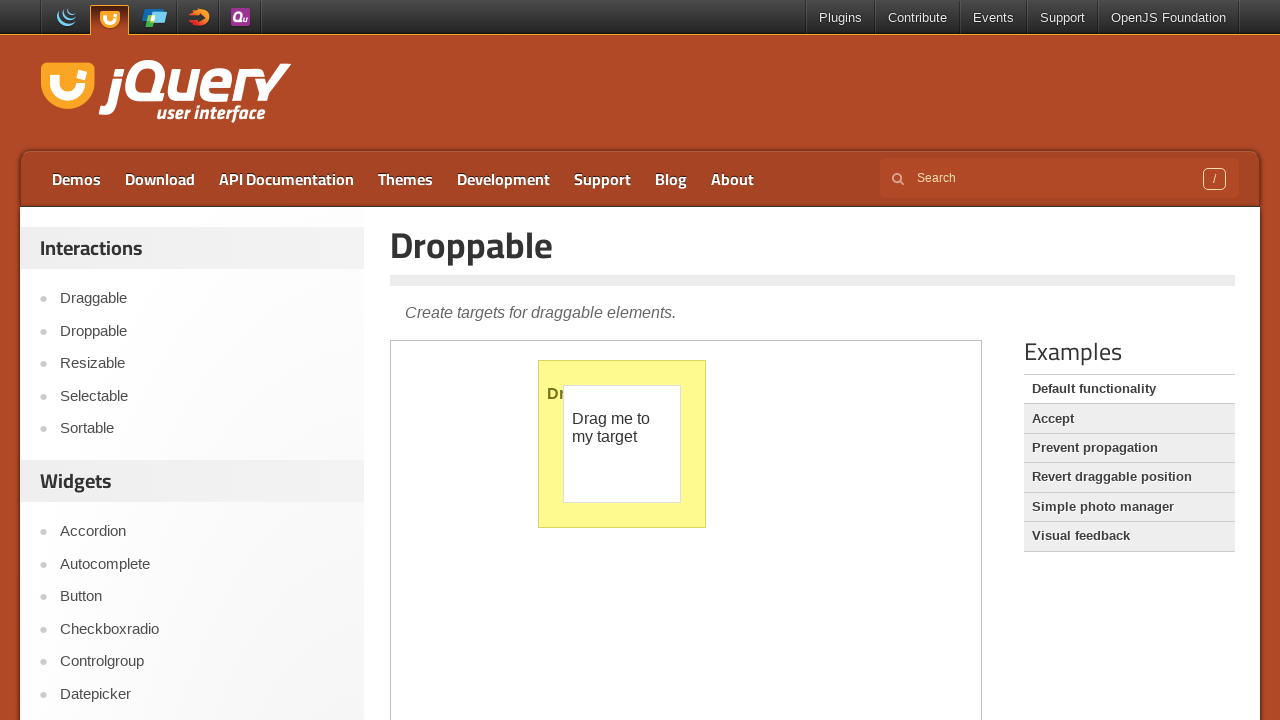